Tests adding multiple todo items to the list and verifies they appear in order

Starting URL: https://demo.playwright.dev/todomvc

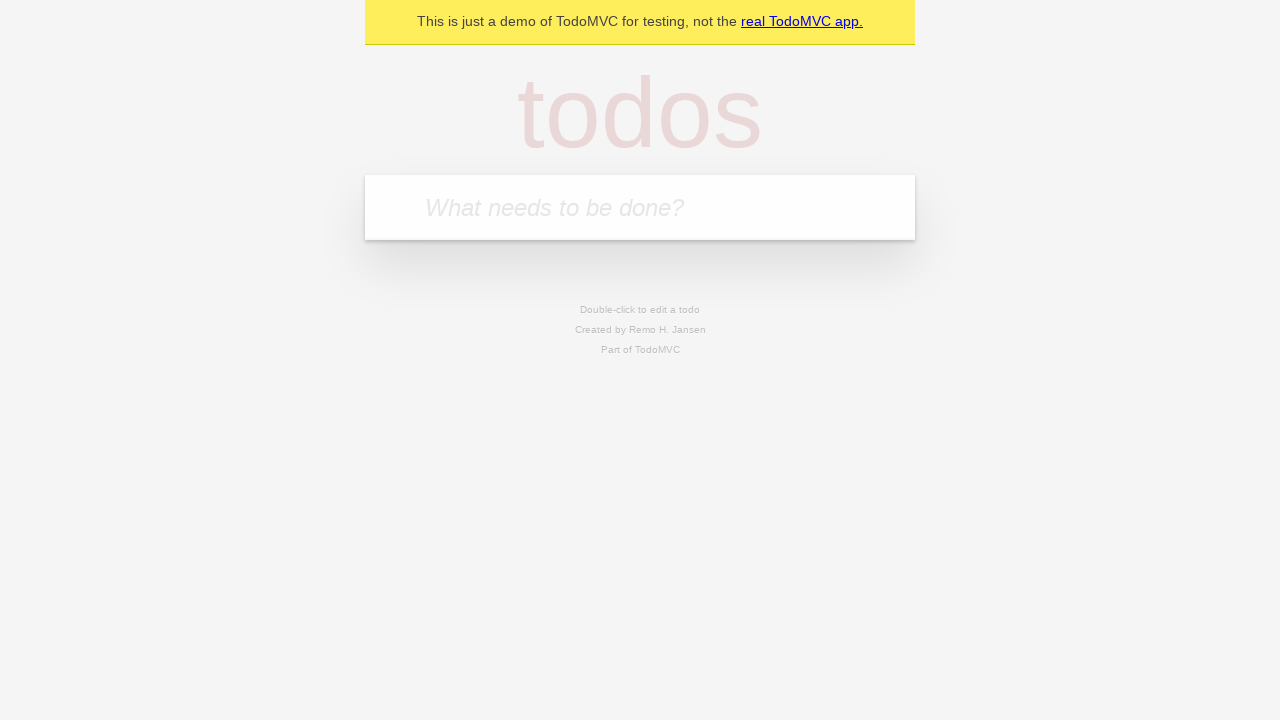

Located the todo input field with placeholder 'What needs to be done?'
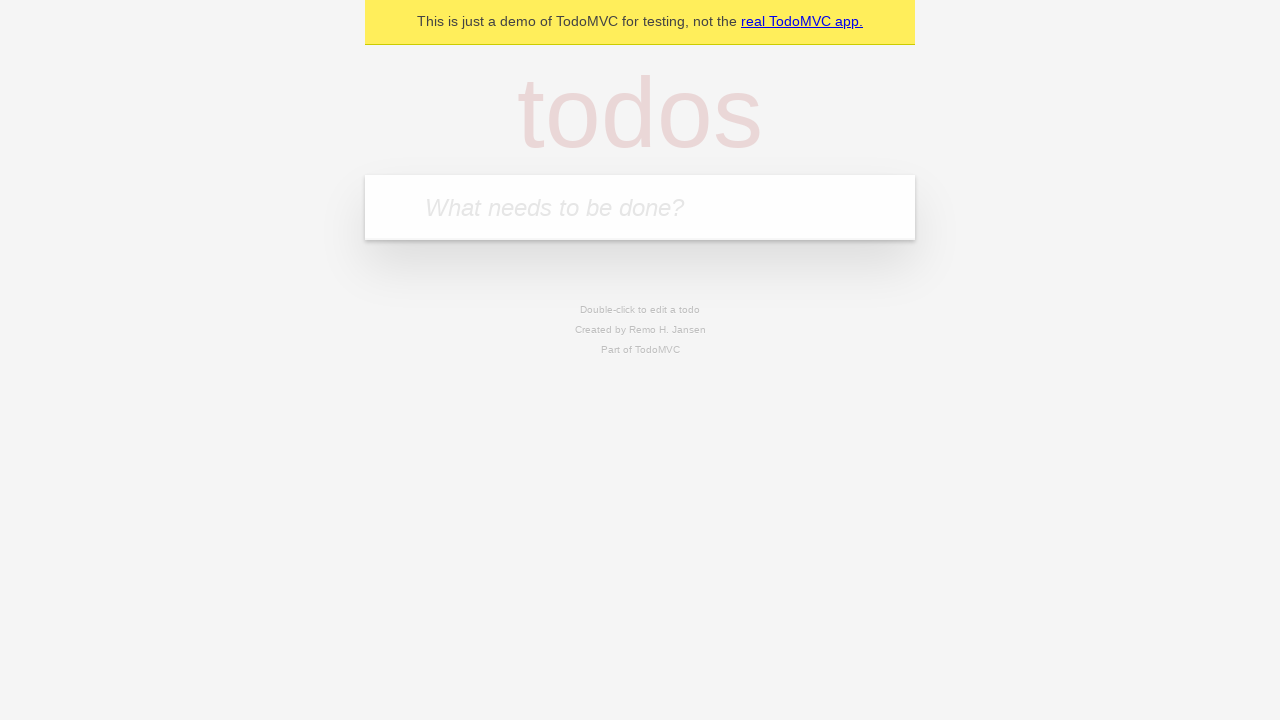

Filled first todo item: 'buy some cheese' on internal:attr=[placeholder="What needs to be done?"i]
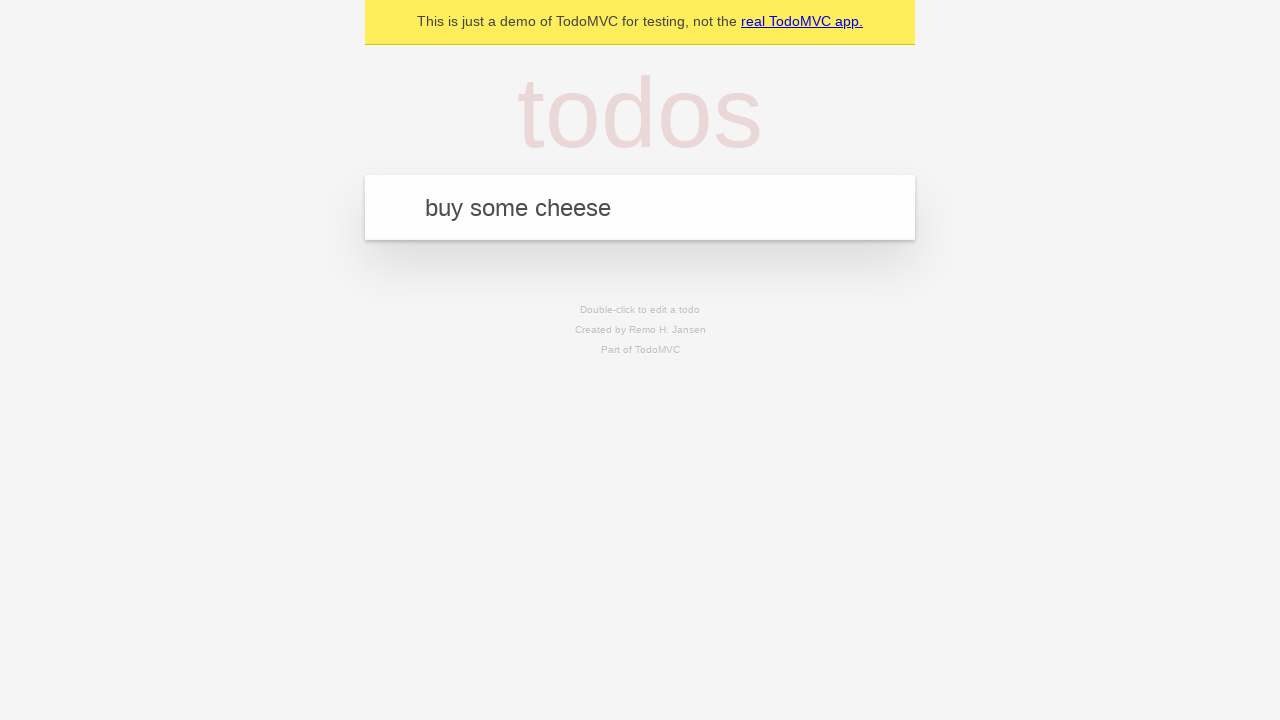

Pressed Enter to submit first todo item on internal:attr=[placeholder="What needs to be done?"i]
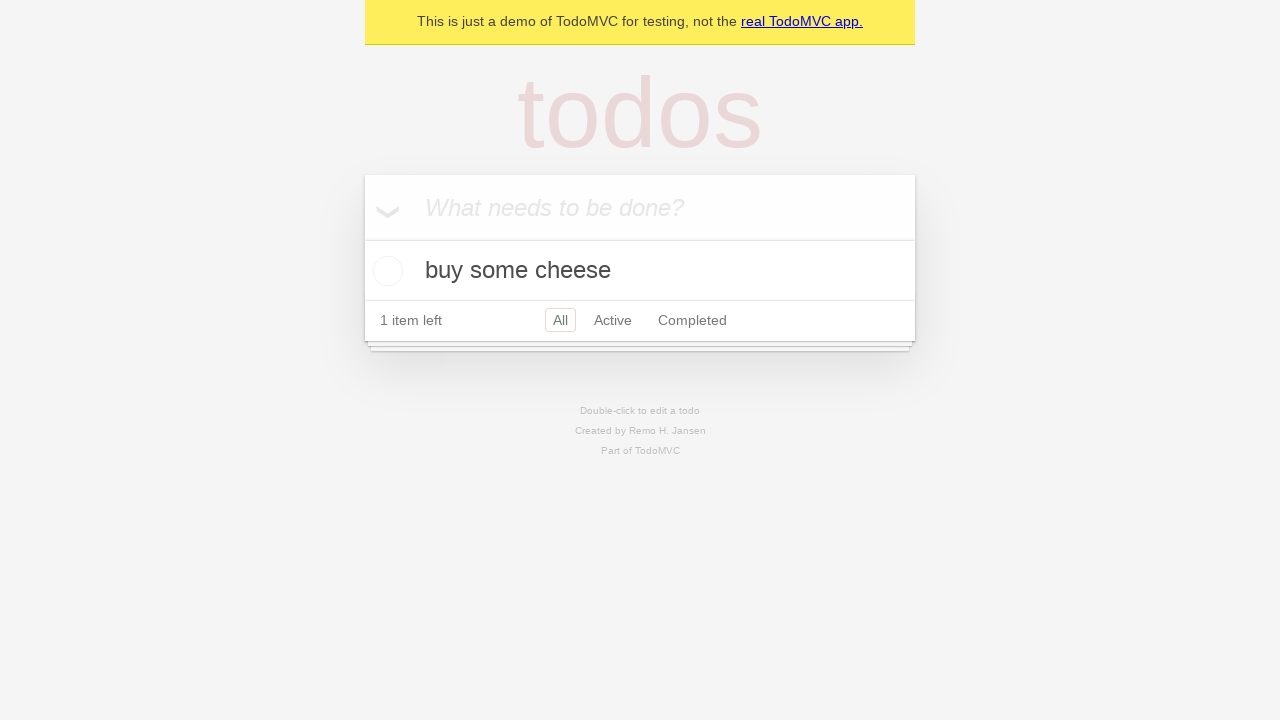

First todo item appeared in the list
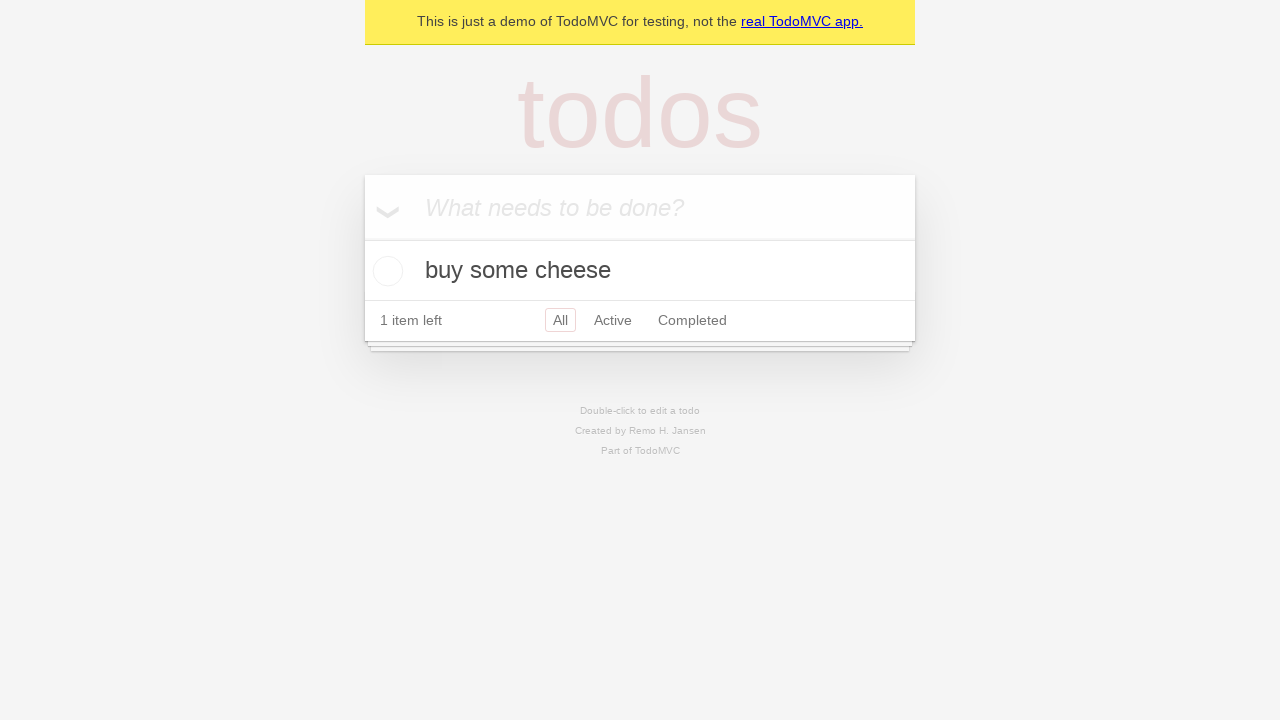

Filled second todo item: 'feed the cat' on internal:attr=[placeholder="What needs to be done?"i]
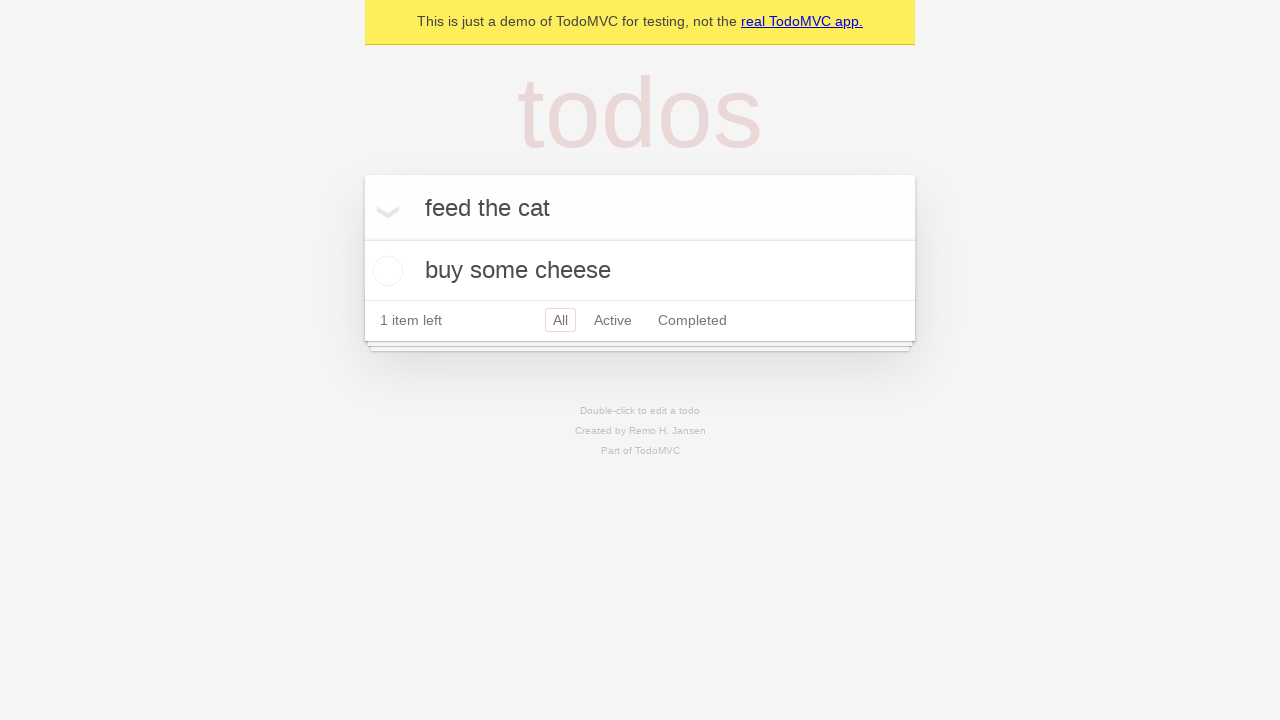

Pressed Enter to submit second todo item on internal:attr=[placeholder="What needs to be done?"i]
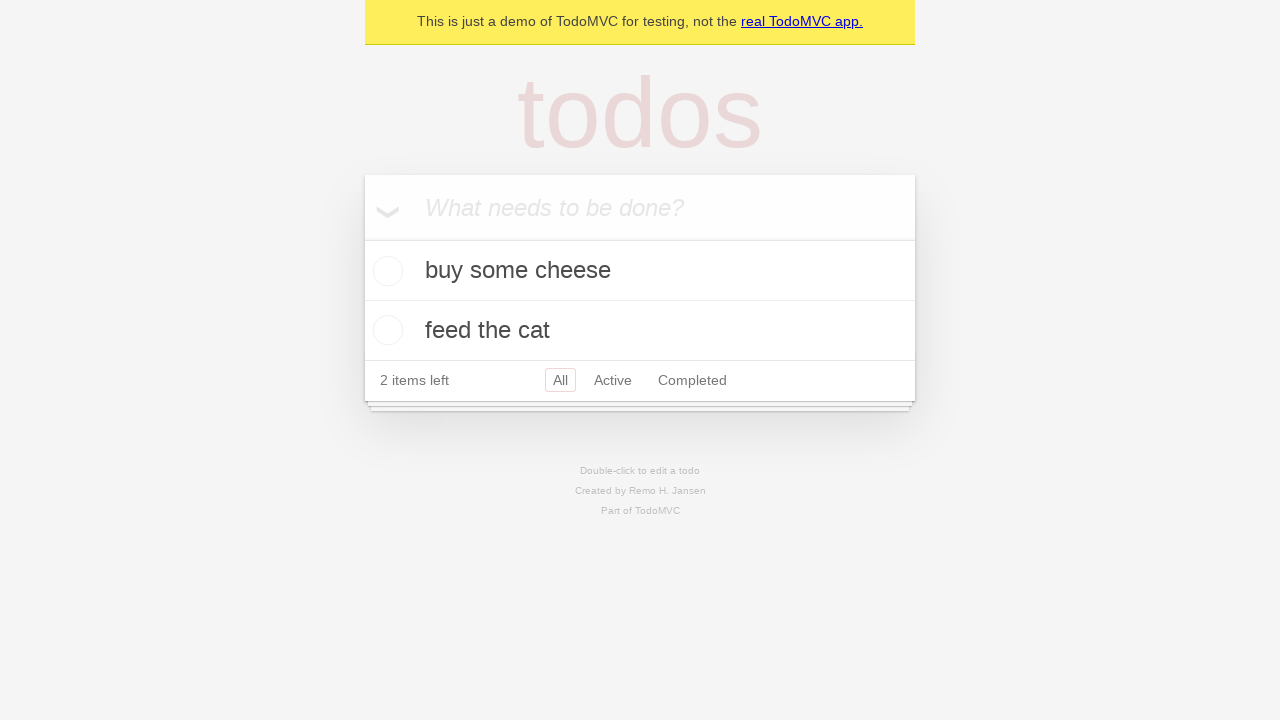

Second todo item appeared in the list - both todo items now visible
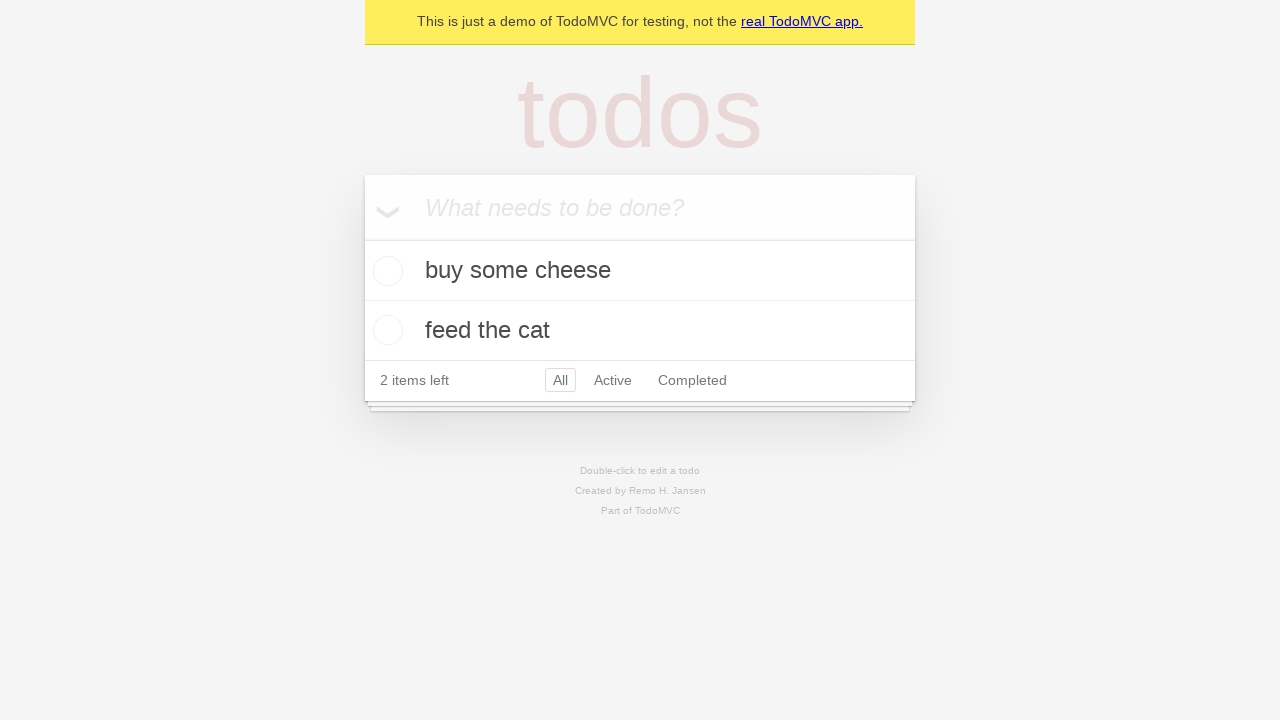

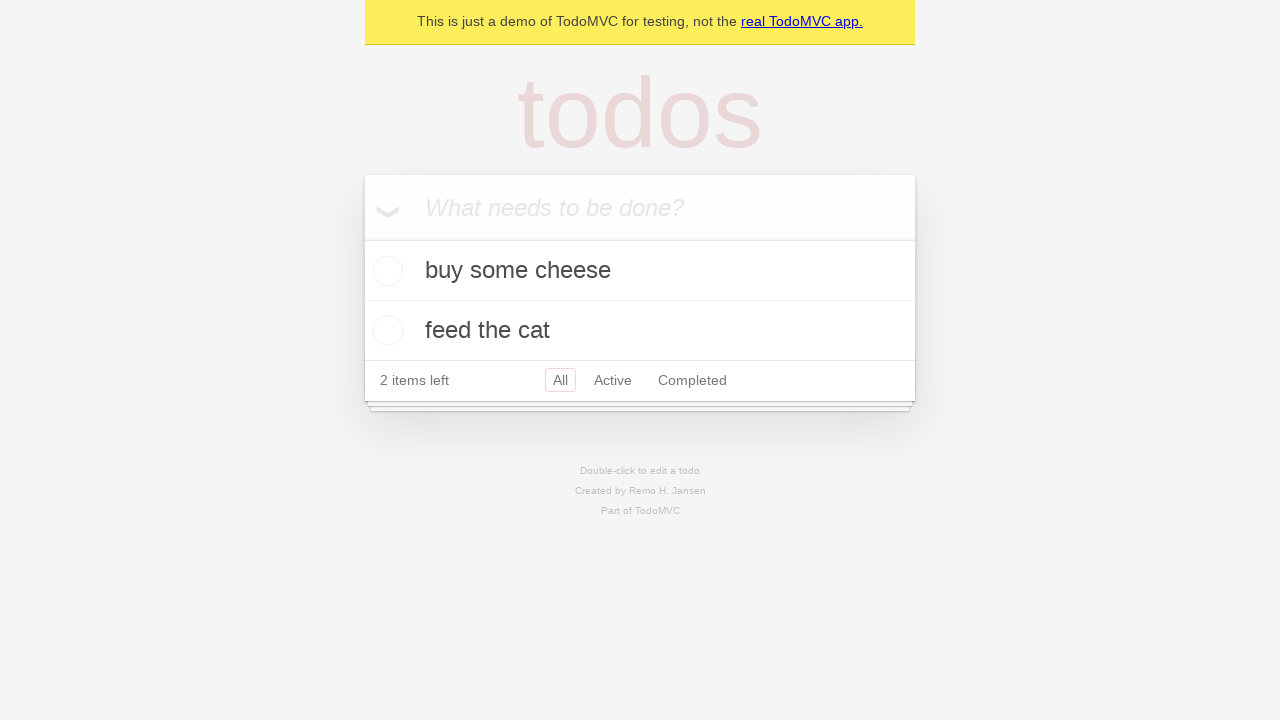